Tests the Add/Remove Elements page by clicking the Add Element button, verifying the Delete button appears, clicking Delete, and verifying the page heading is still visible

Starting URL: https://the-internet.herokuapp.com/add_remove_elements/

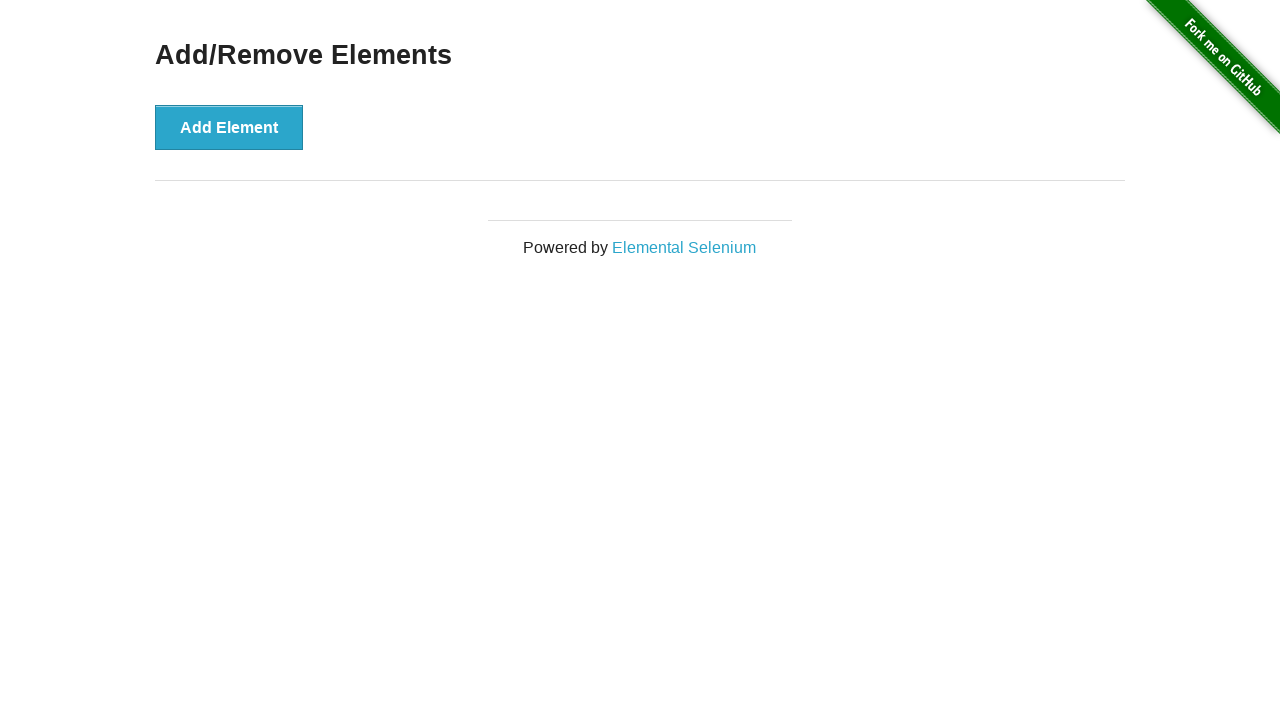

Clicked Add Element button at (229, 127) on button[onclick='addElement()']
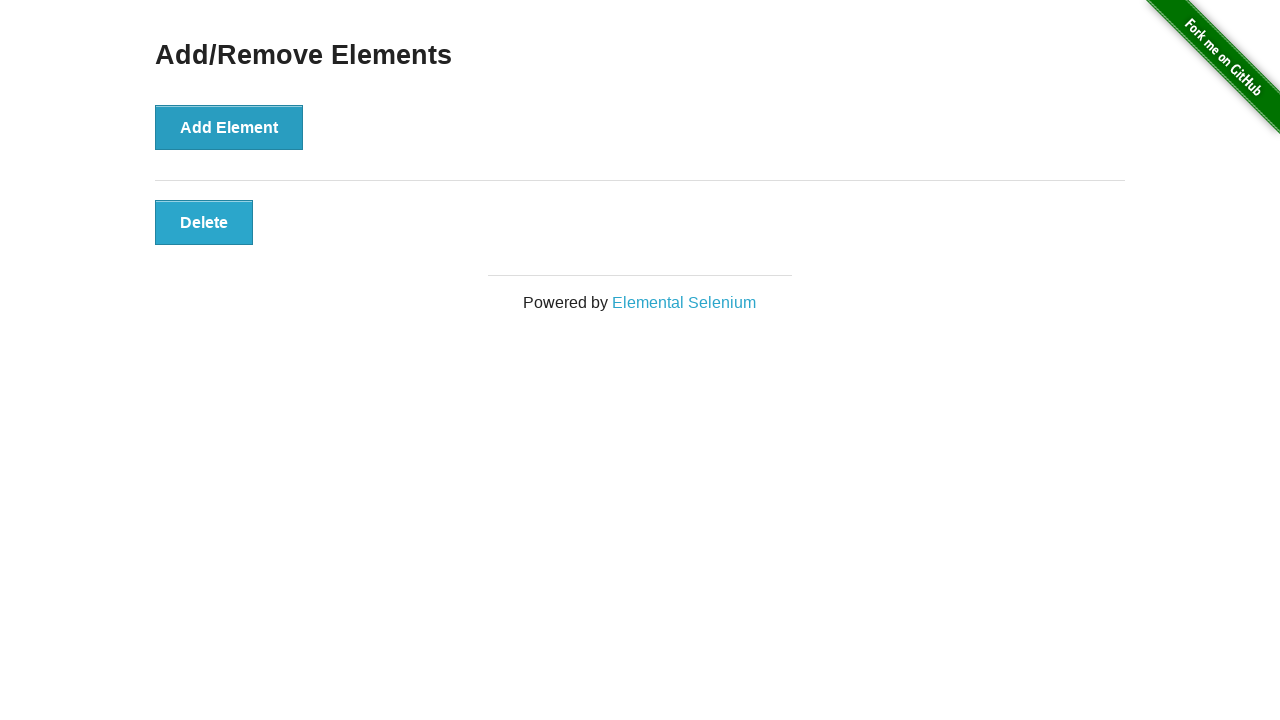

Delete button appeared and is visible
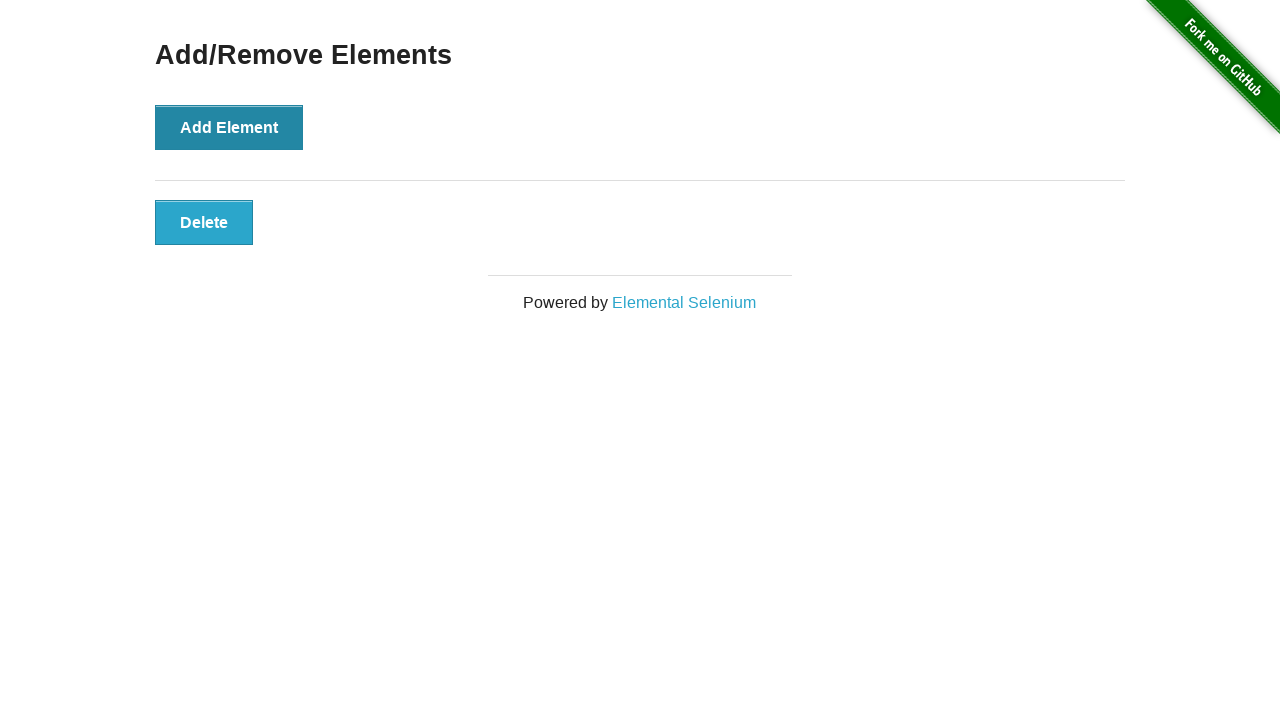

Clicked Delete button at (204, 222) on button.added-manually
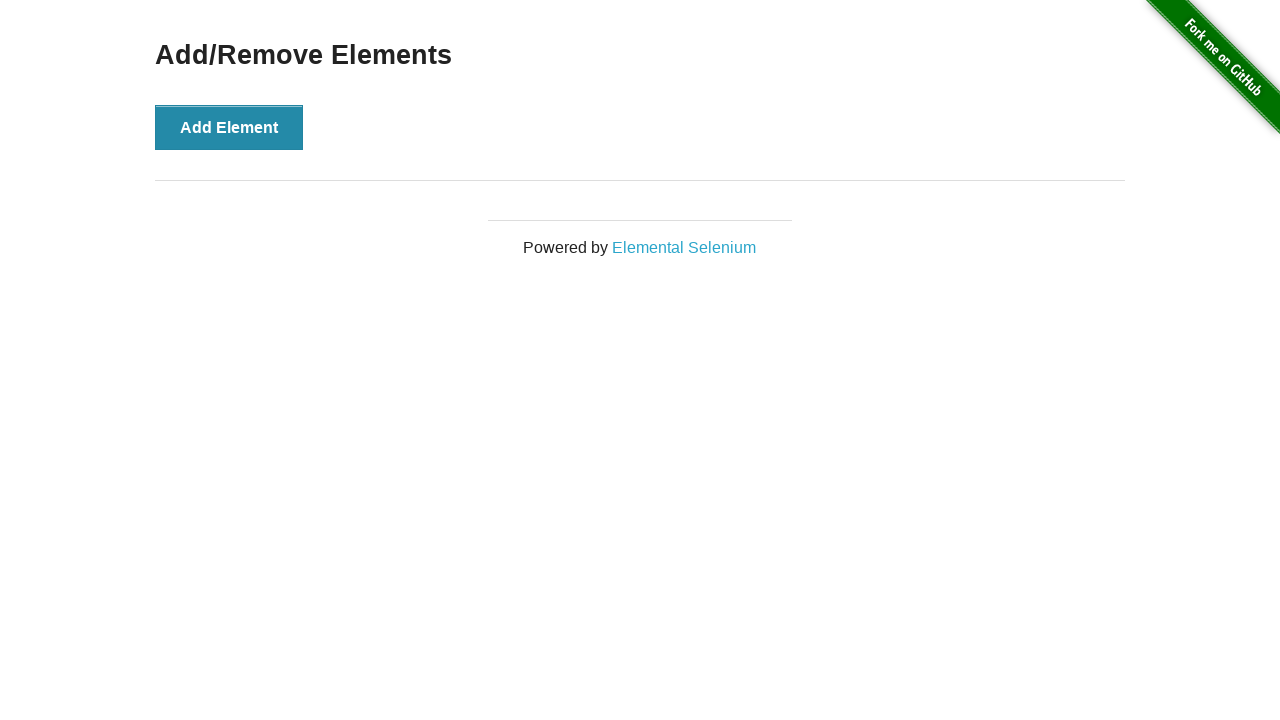

Page heading 'Add/Remove Elements' is still visible
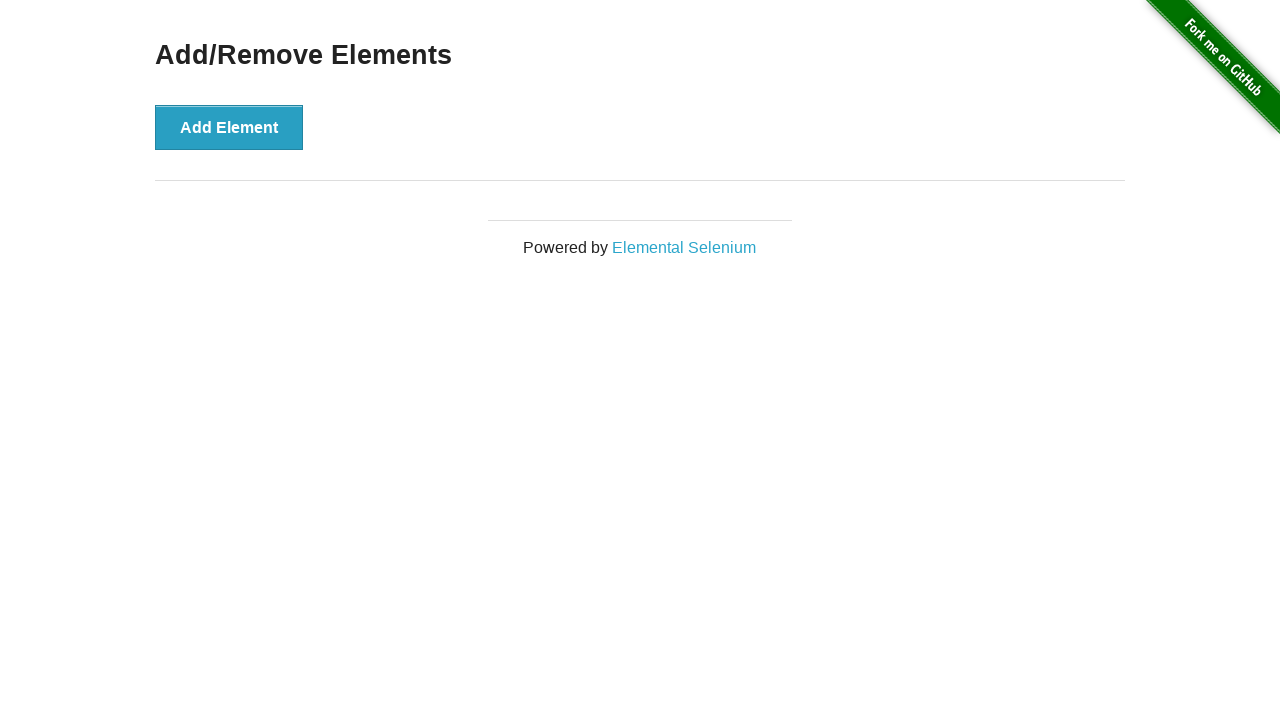

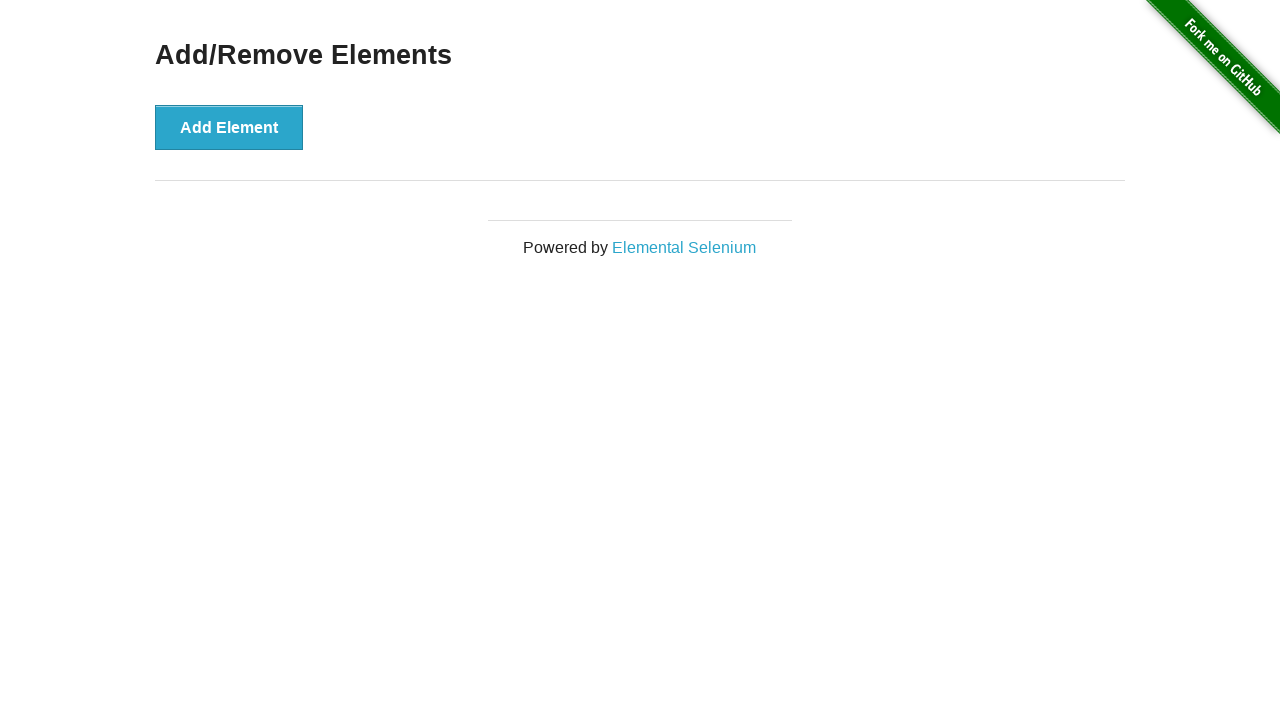